Tests the add element functionality on Herokuapp by clicking to add an element and verifying it appears

Starting URL: https://the-internet.herokuapp.com/

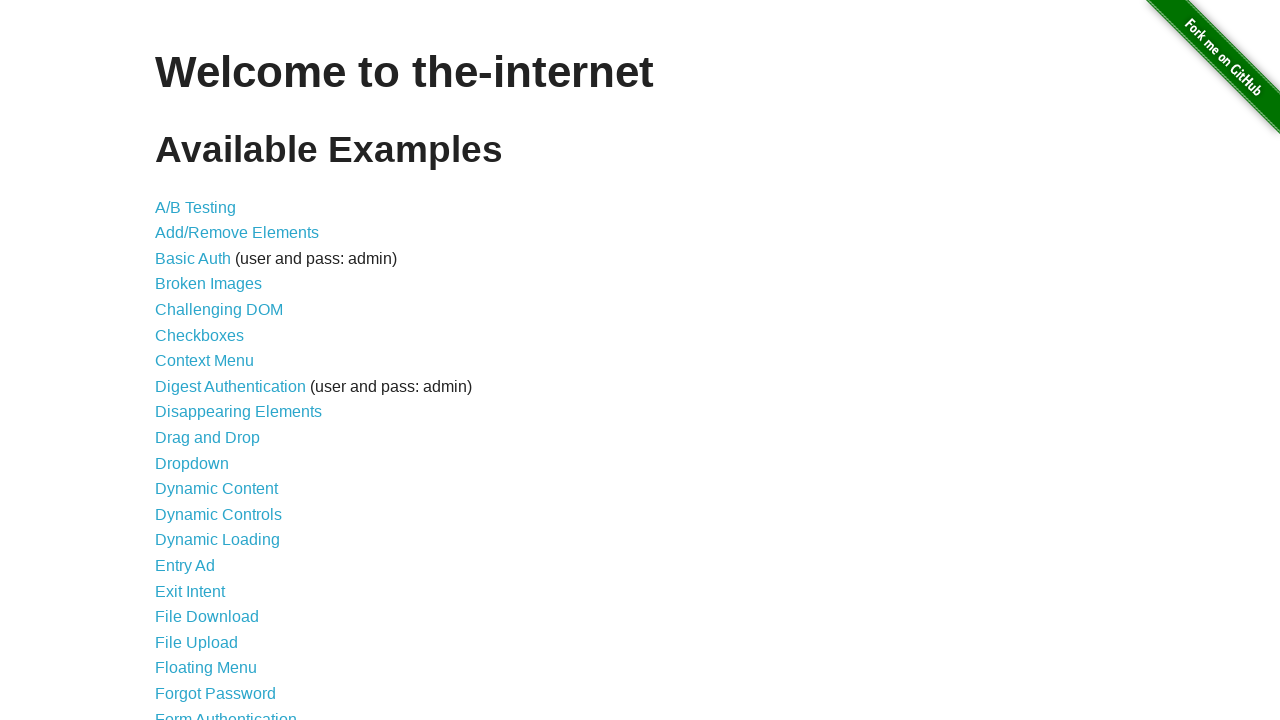

Clicked on Add/Remove Elements link at (237, 233) on a[href='/add_remove_elements/']
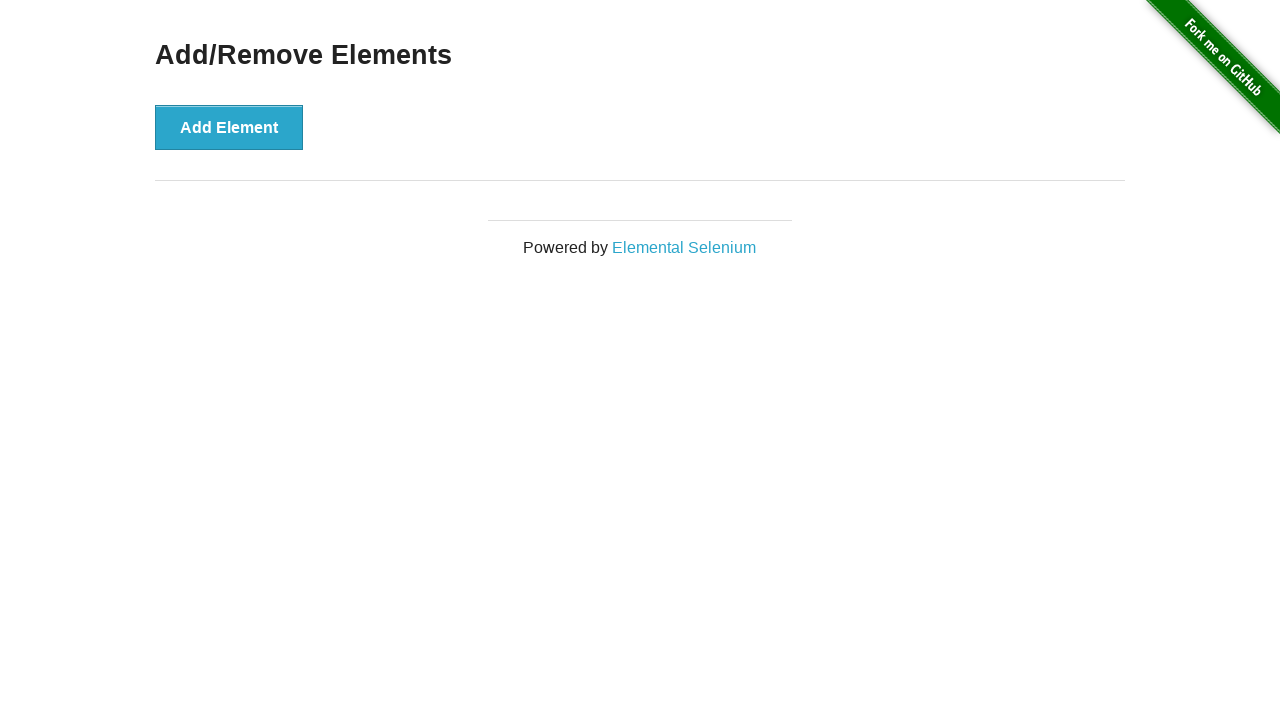

Clicked the Add Element button at (229, 127) on button[onclick='addElement()']
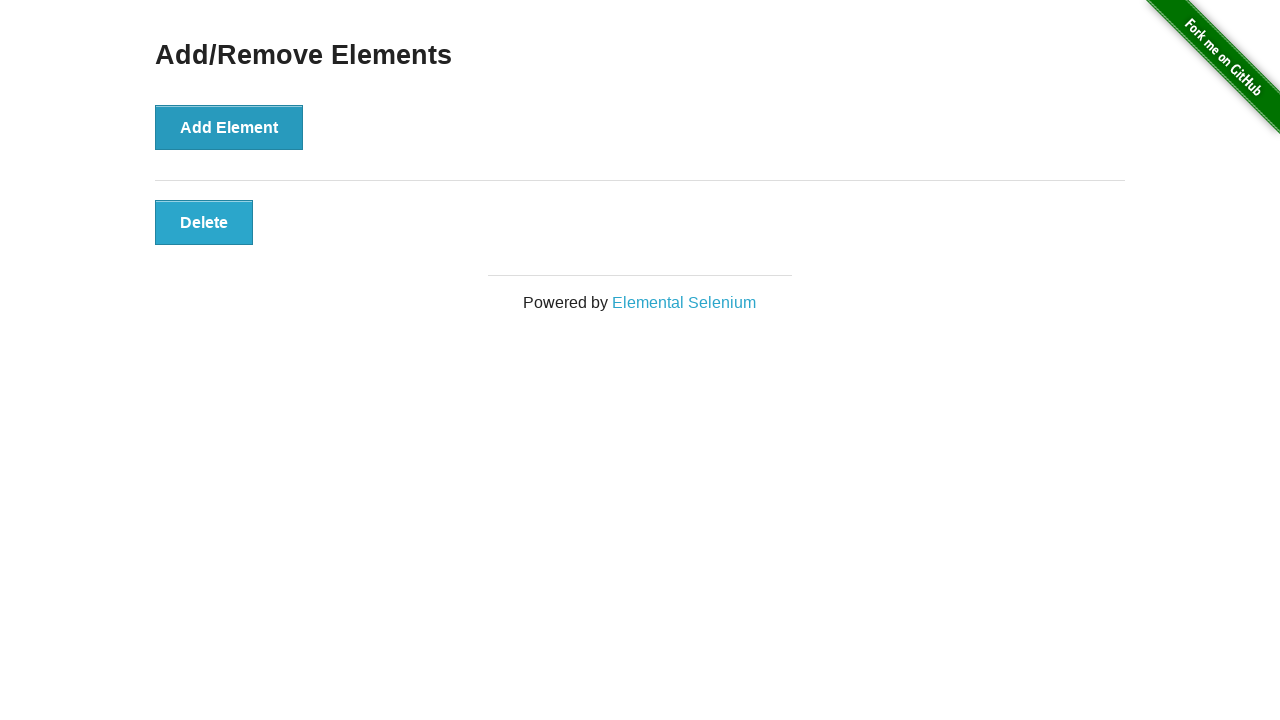

Verified the added element is displayed
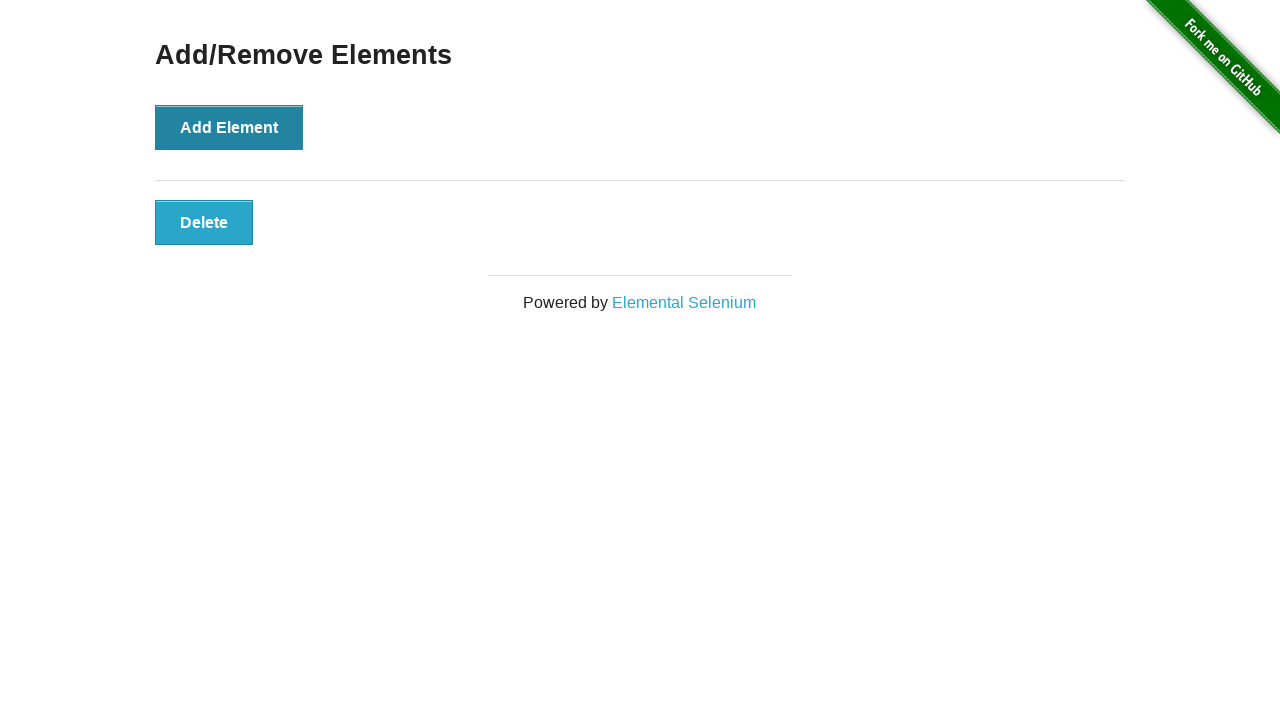

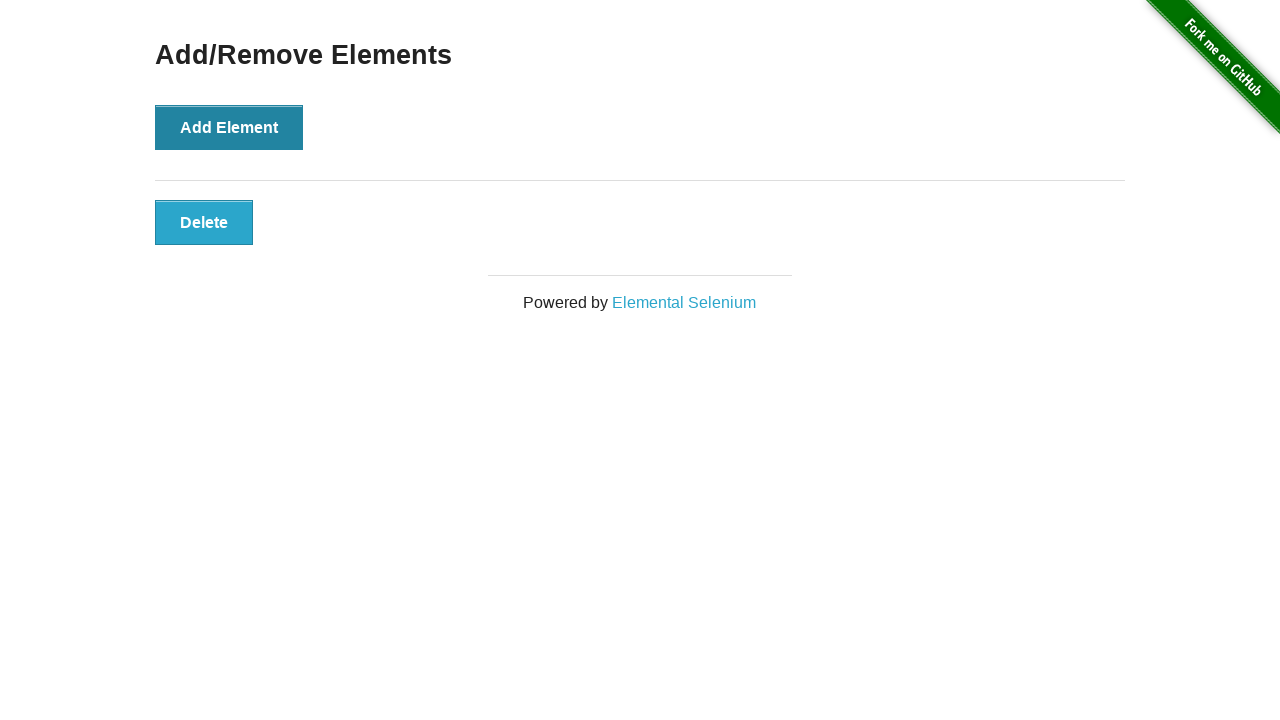